Tests dropdown/select functionality by selecting options using different methods: by visible text, by index, and by value from a single-select dropdown

Starting URL: https://v1.training-support.net/selenium/selects

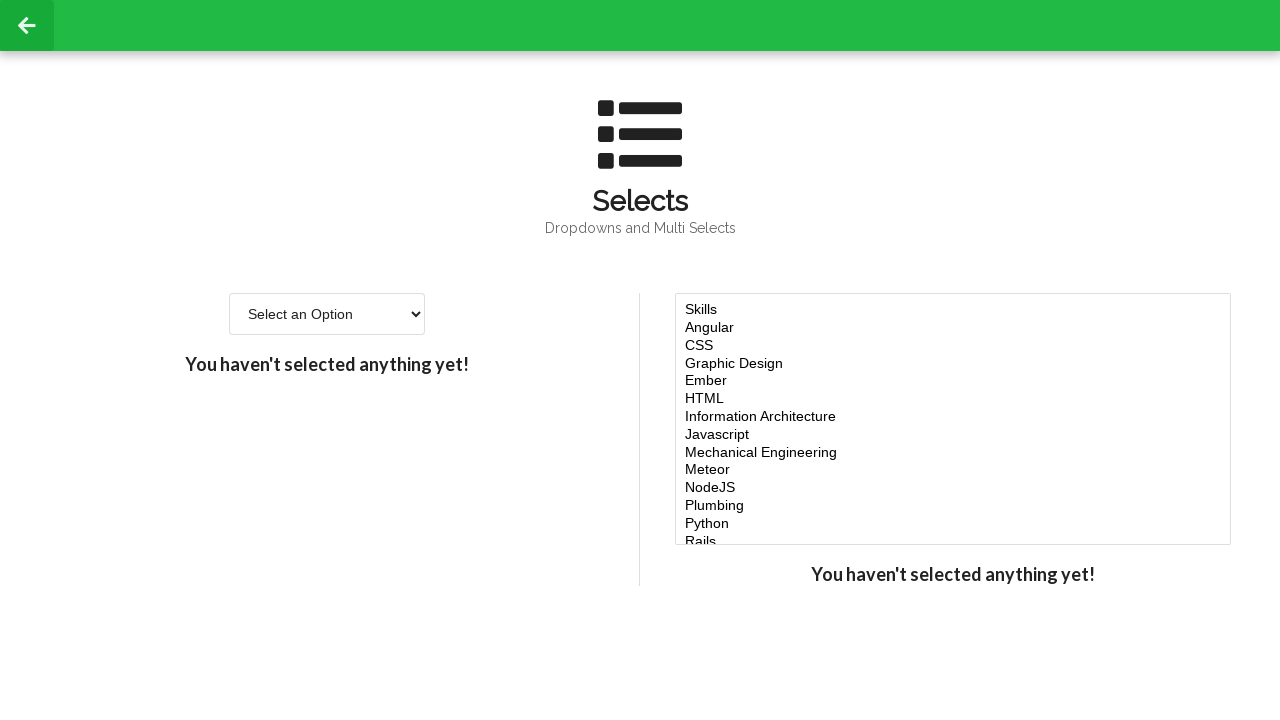

Selected 'Option 2' by visible text from single-select dropdown on #single-select
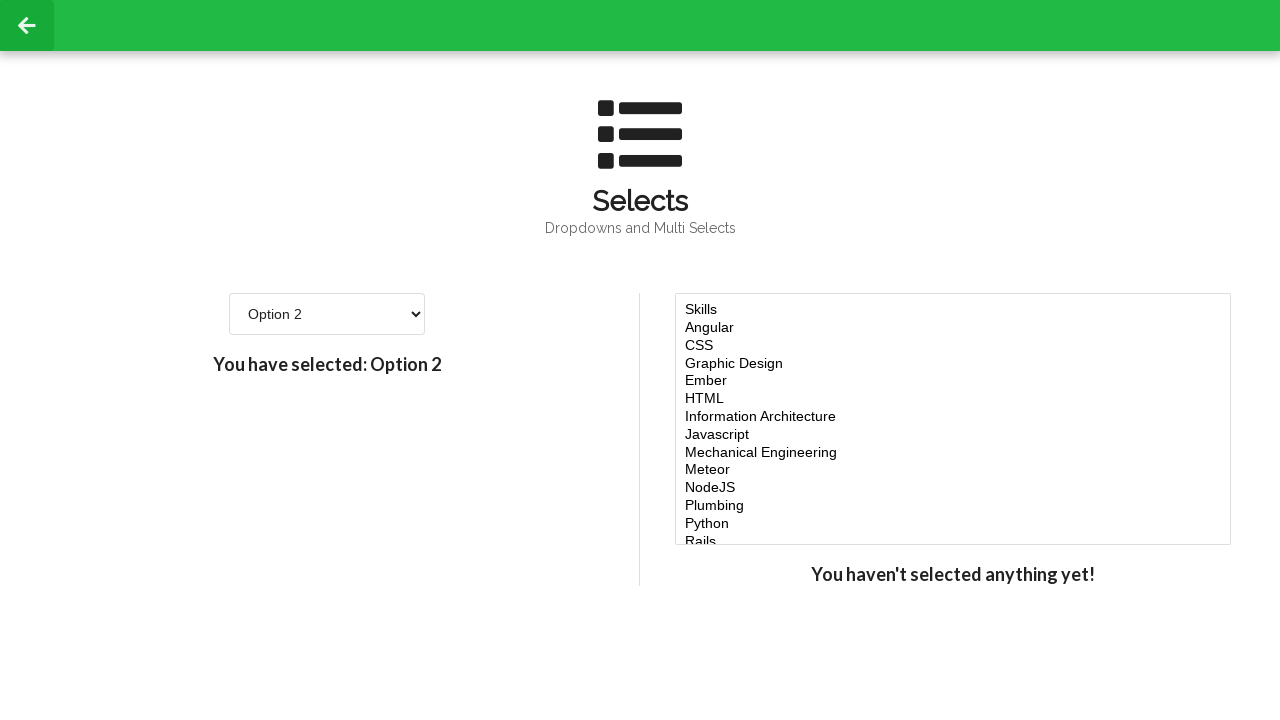

Selected 4th option (index 3) from single-select dropdown on #single-select
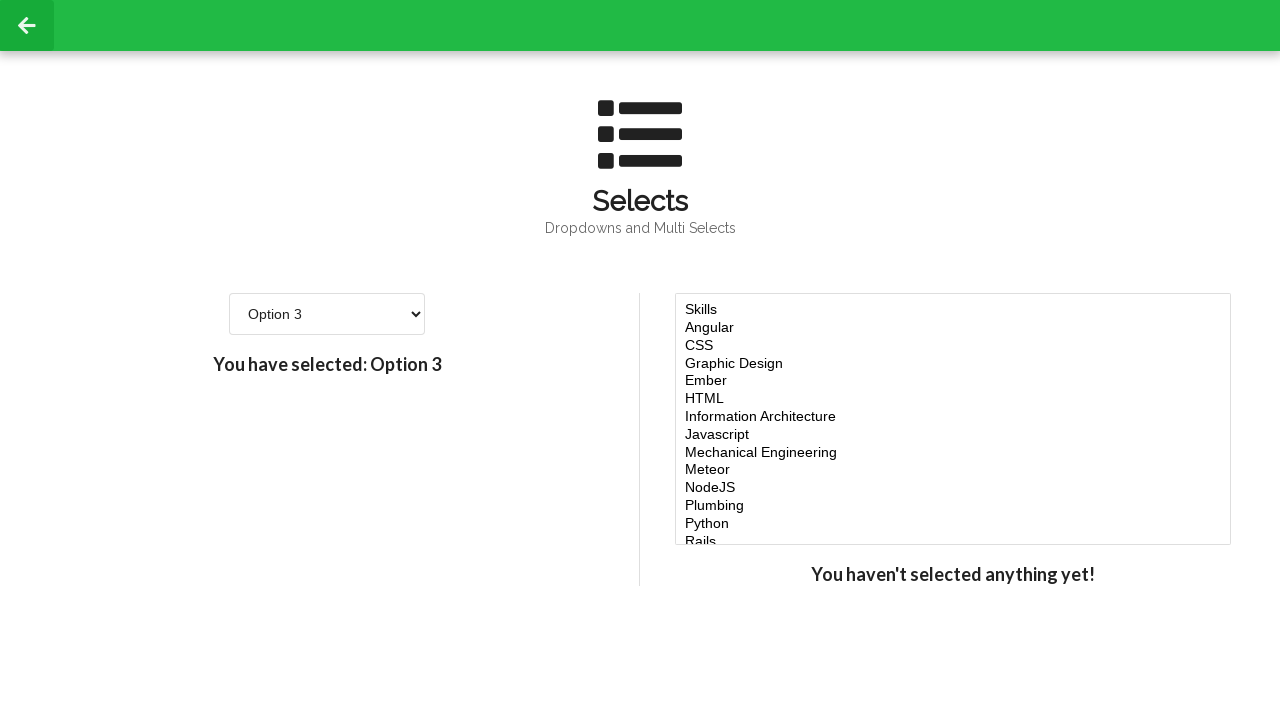

Selected option with value '4' from single-select dropdown on #single-select
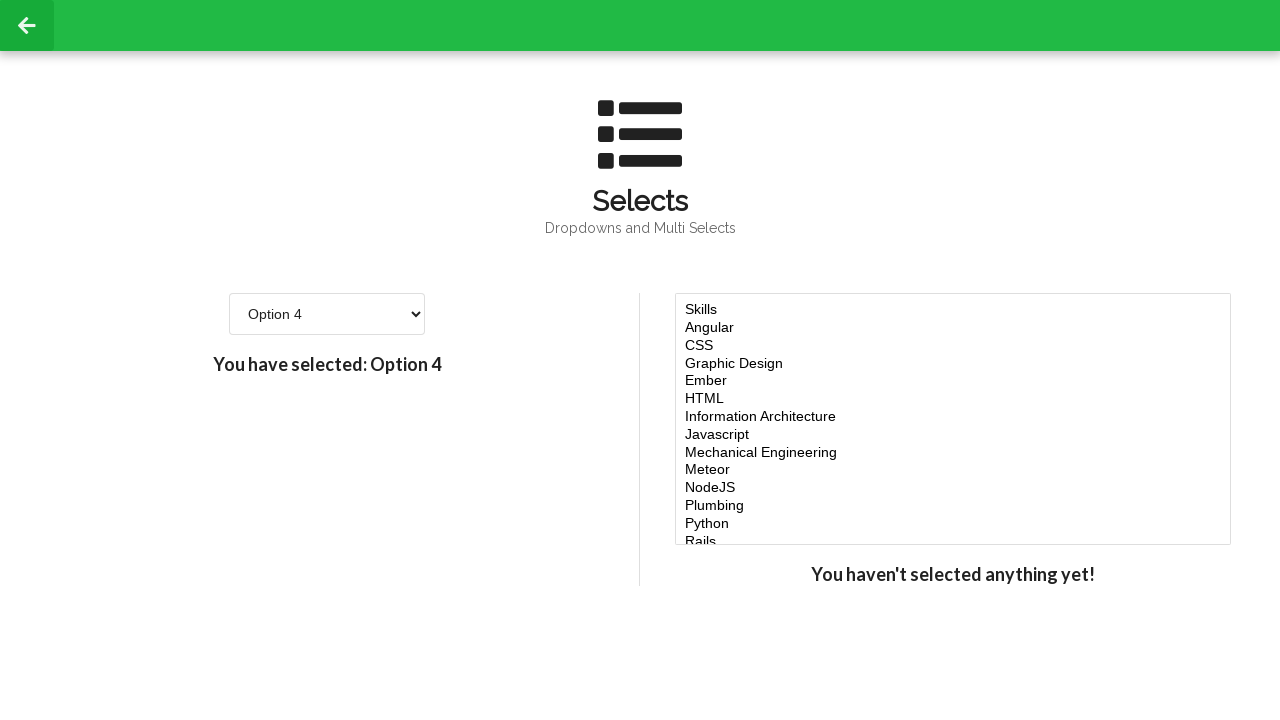

Verified single-select dropdown is present after selection
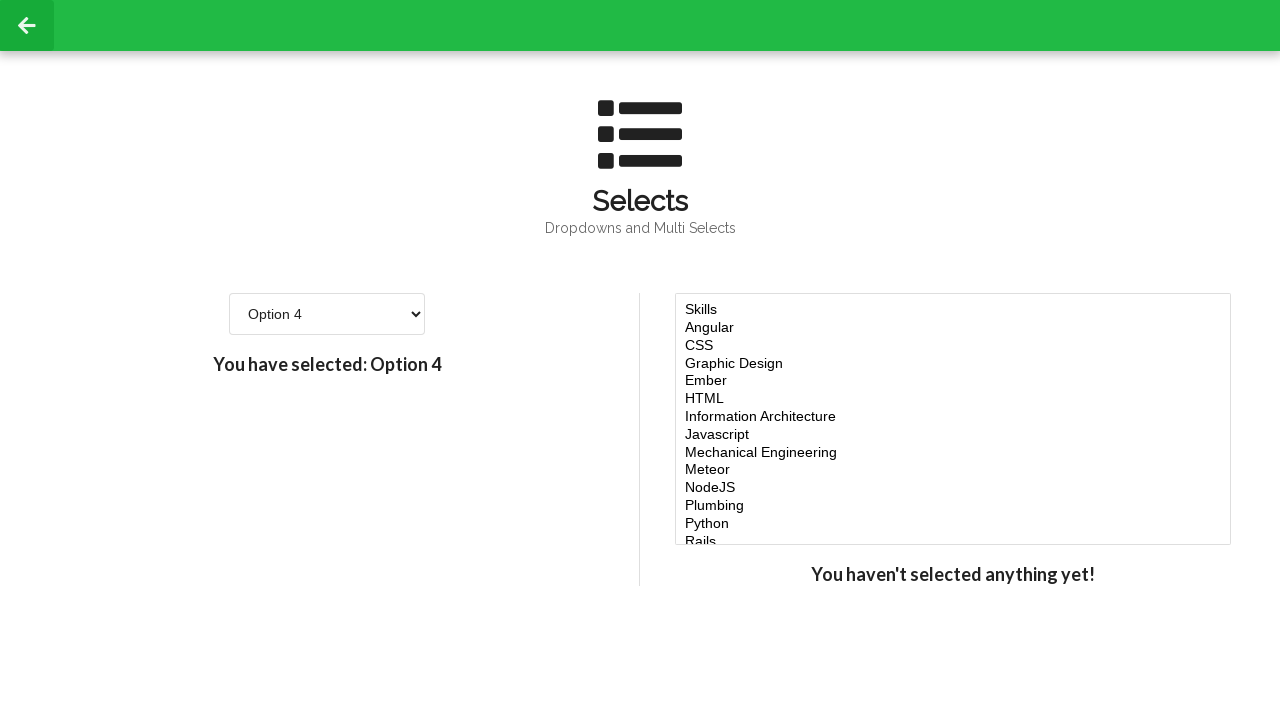

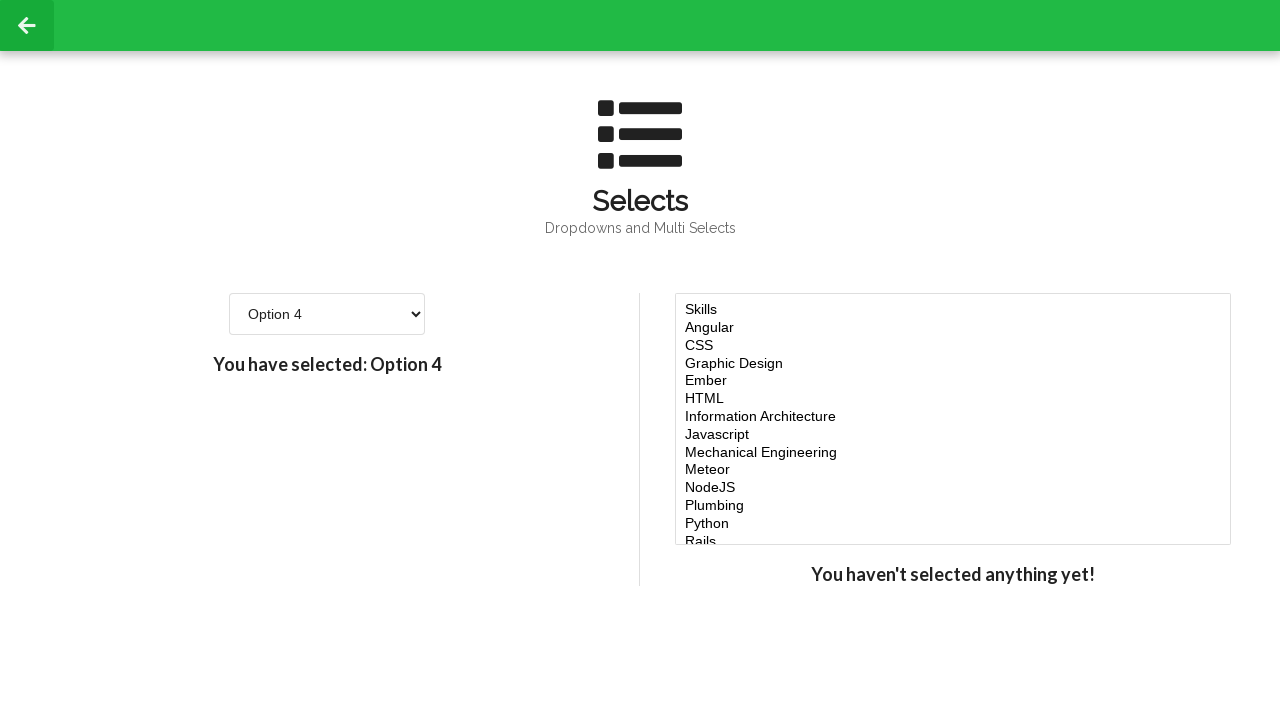